Navigates to a client page and waits for it to load, verifying the page renders correctly for visual comparison purposes.

Starting URL: https://rahulshettyacademy.com/client

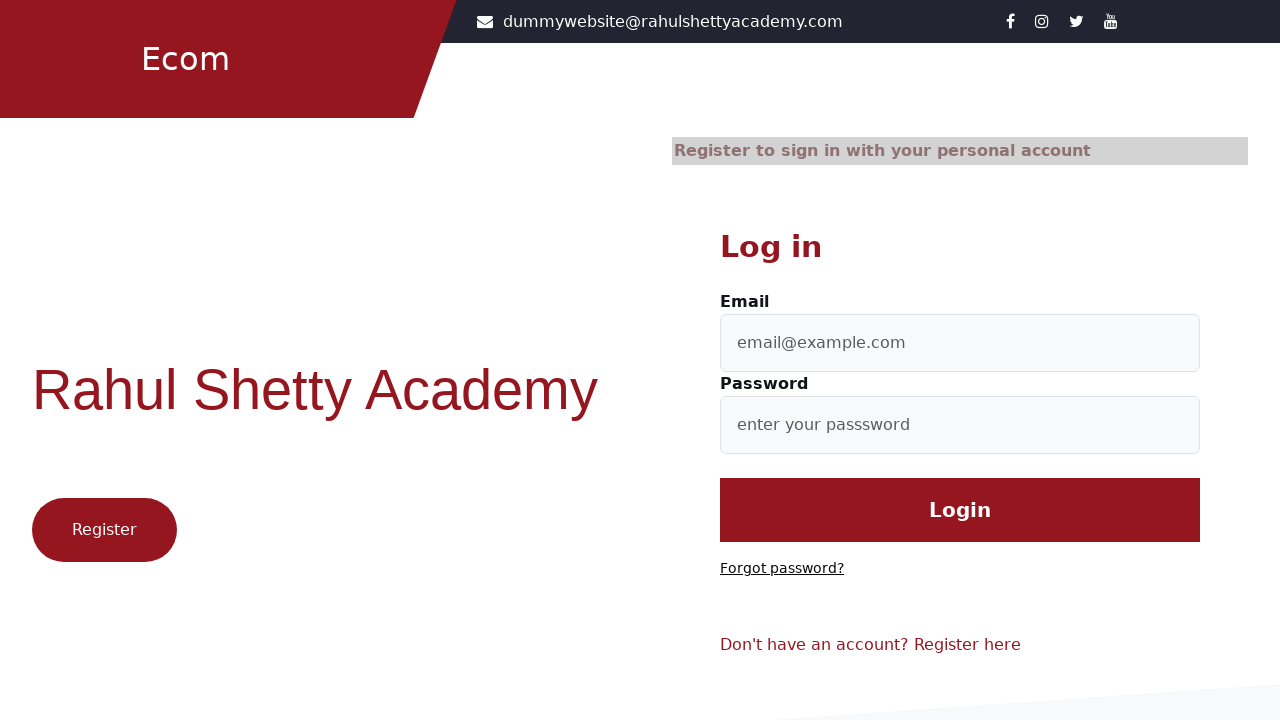

Waited for network idle - page fully loaded
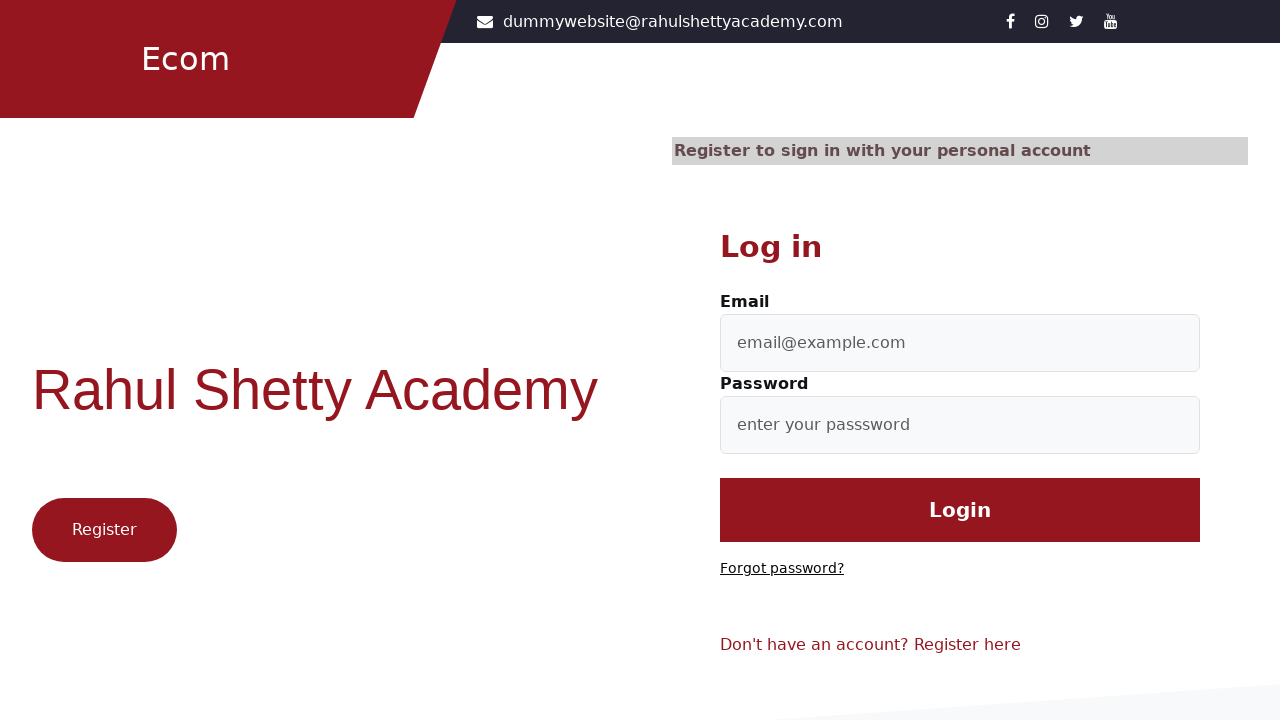

Verified body element is present on page
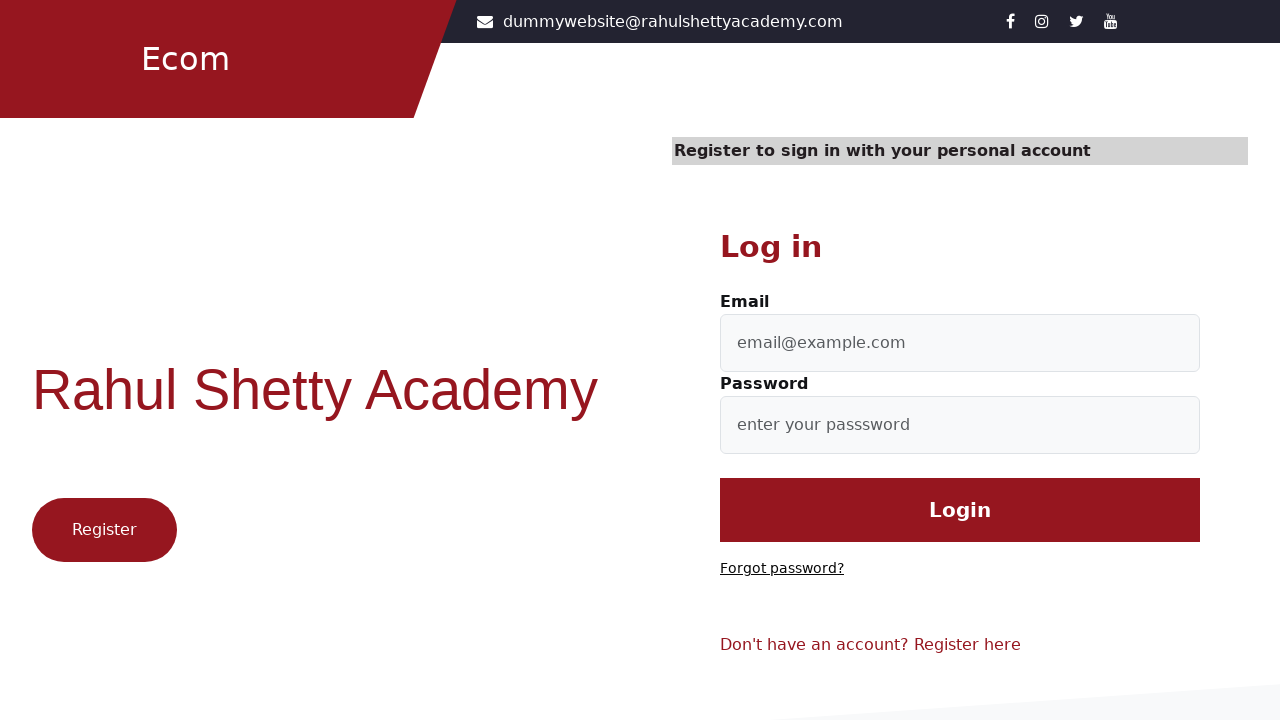

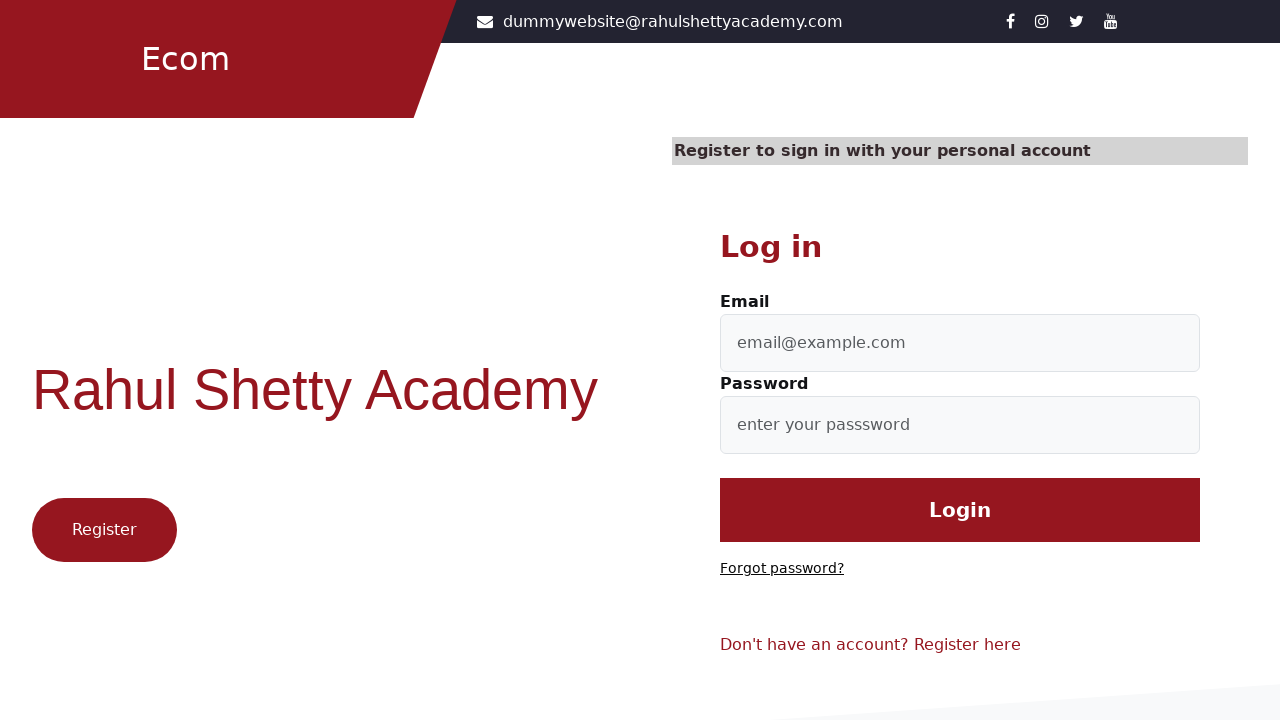